Tests the text box functionality on DemoQA practice site by clicking on the username field and entering text multiple times in a loop (4 iterations with different usernames).

Starting URL: https://demoqa.com/text-box

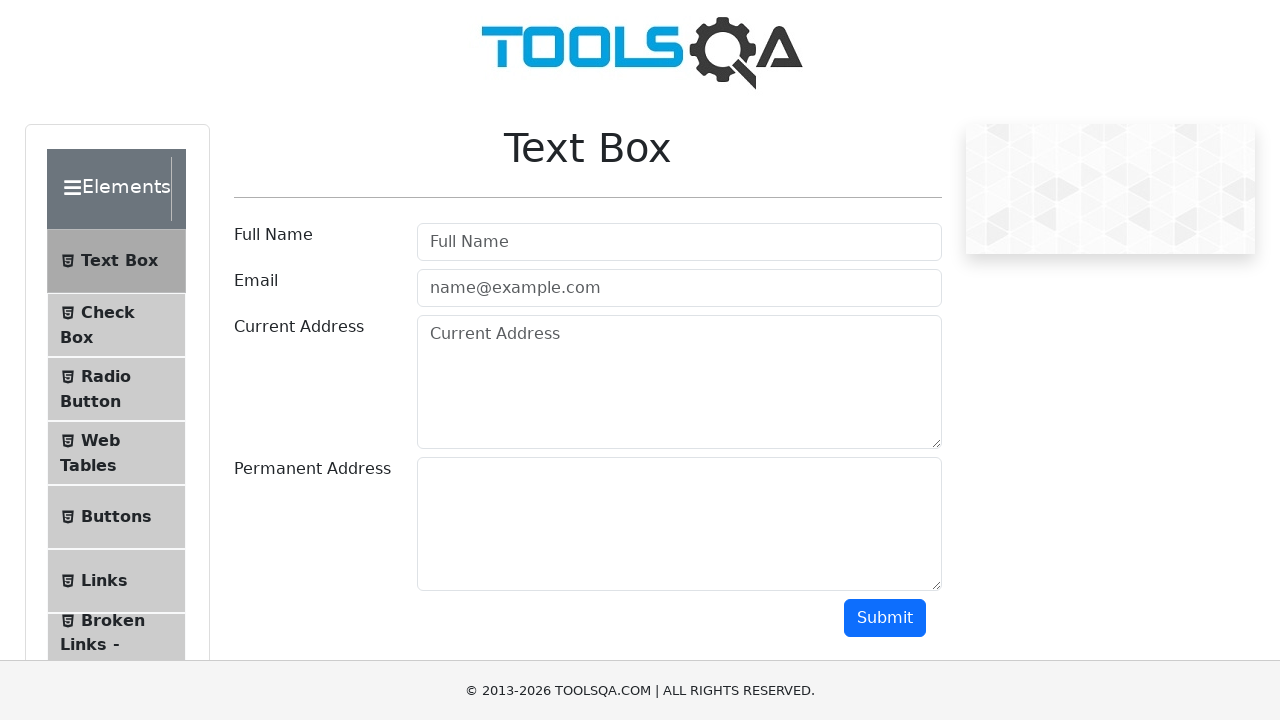

Username field is present and ready
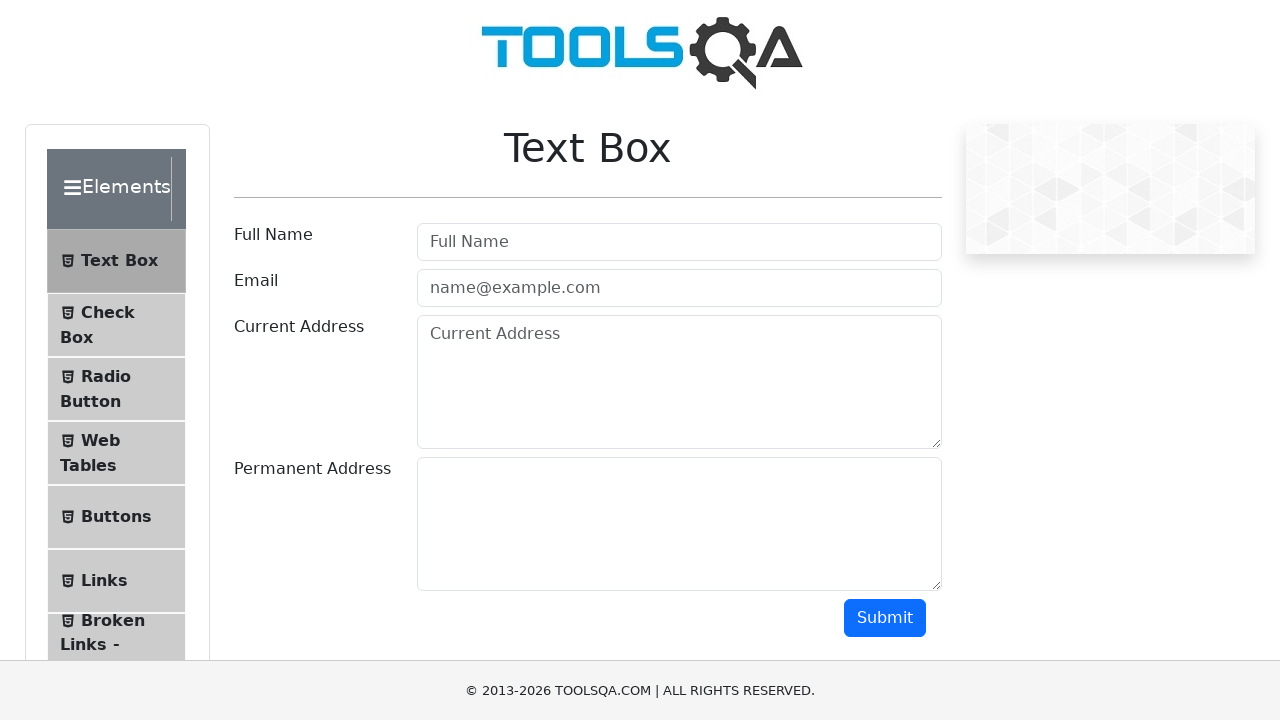

Clicked on username field (iteration 1) at (679, 242) on #userName
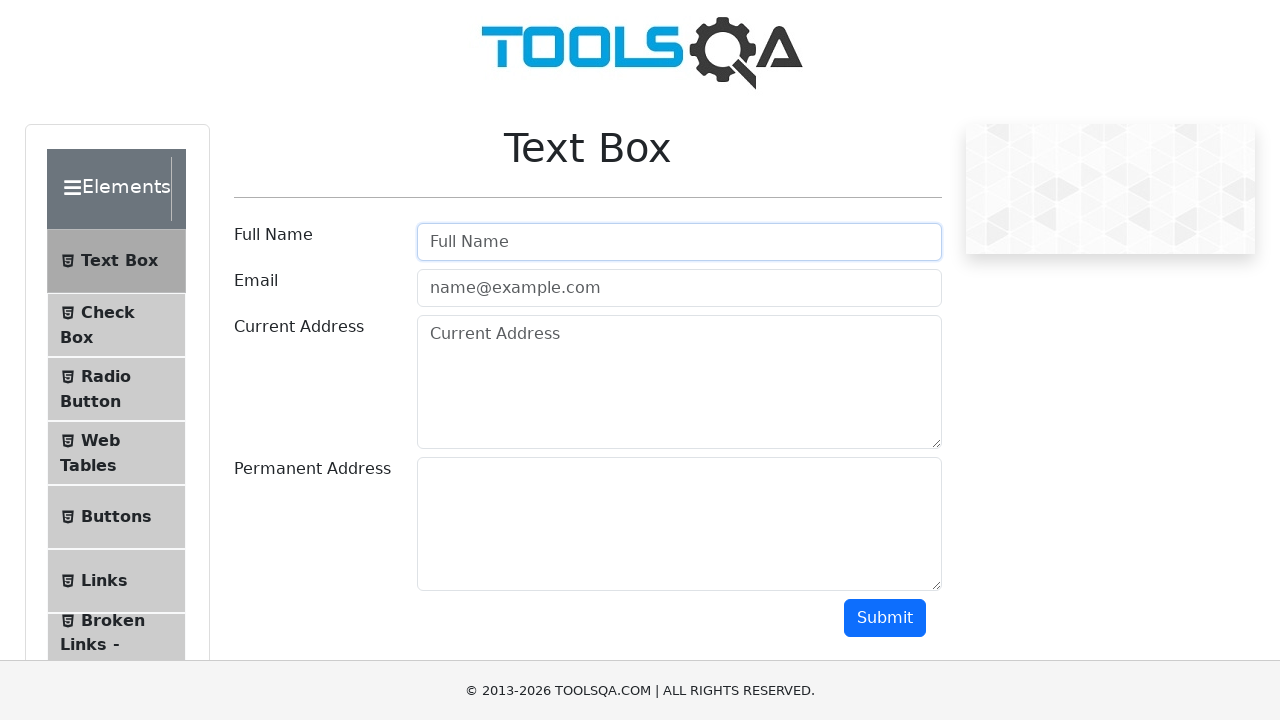

Filled username field with 'atikus1' on #userName
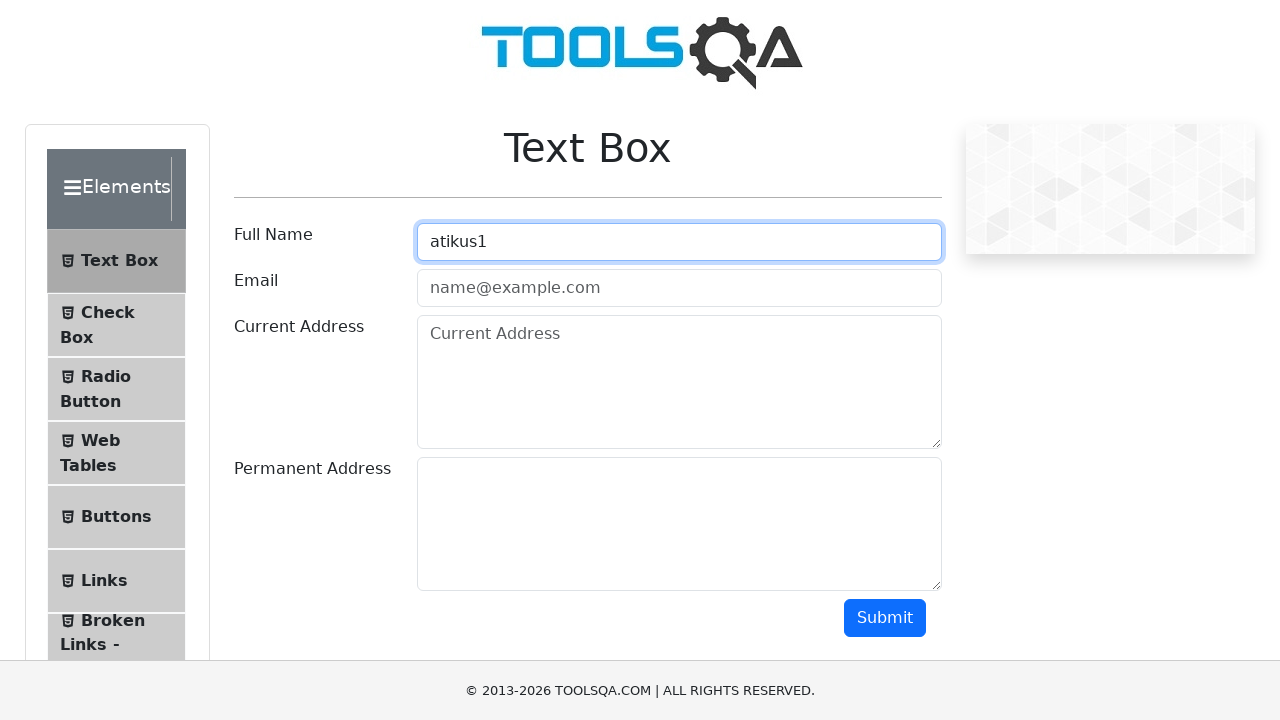

Waited 1 second before next iteration
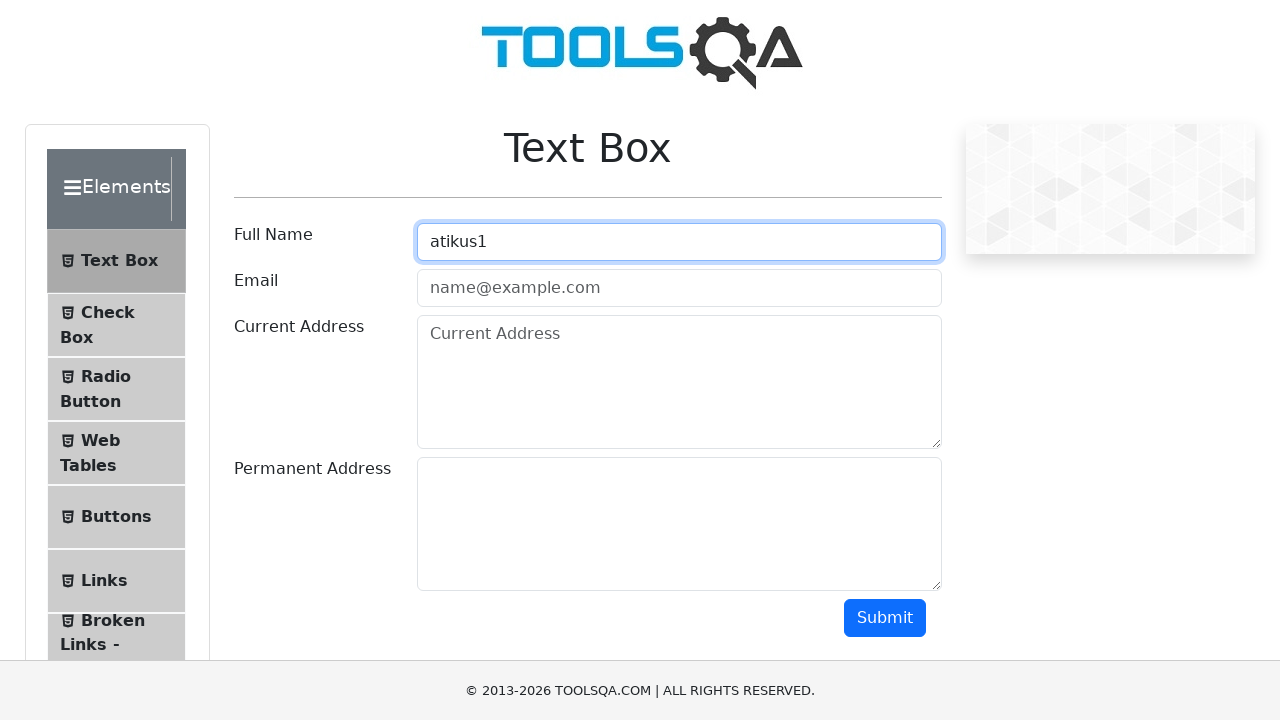

Navigated to DemoQA text box page (iteration 2)
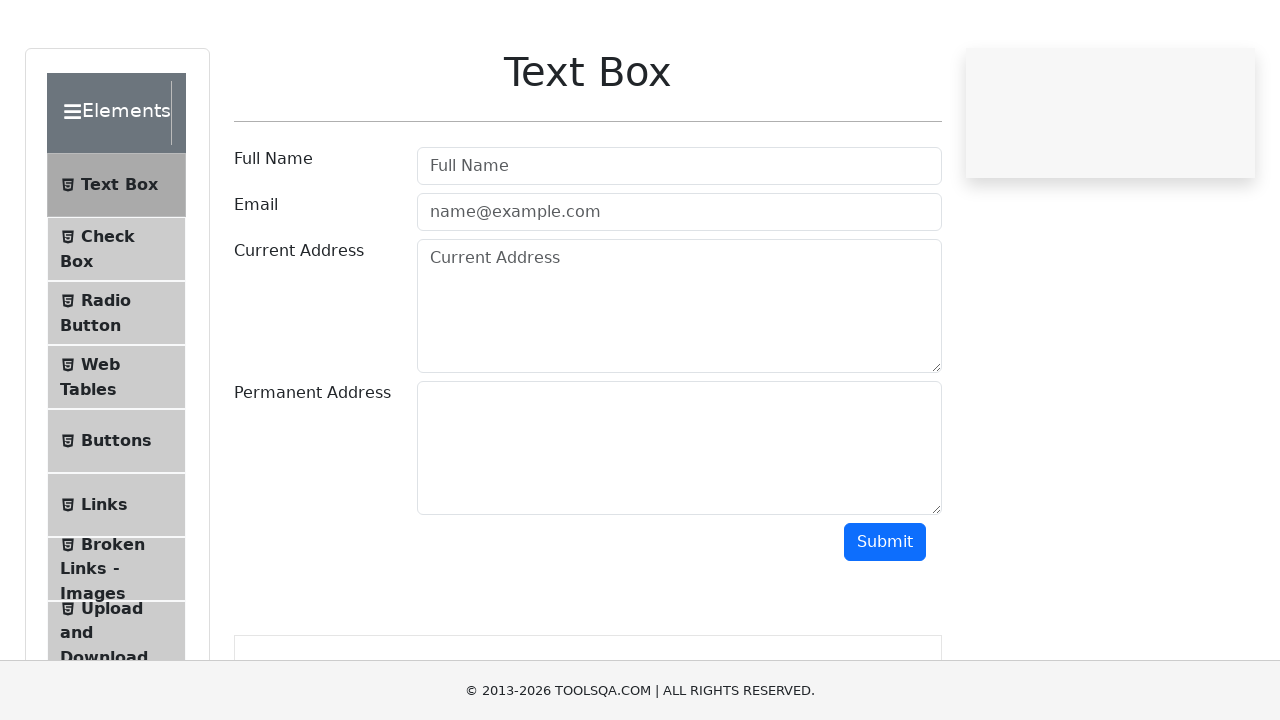

Username field is present and ready
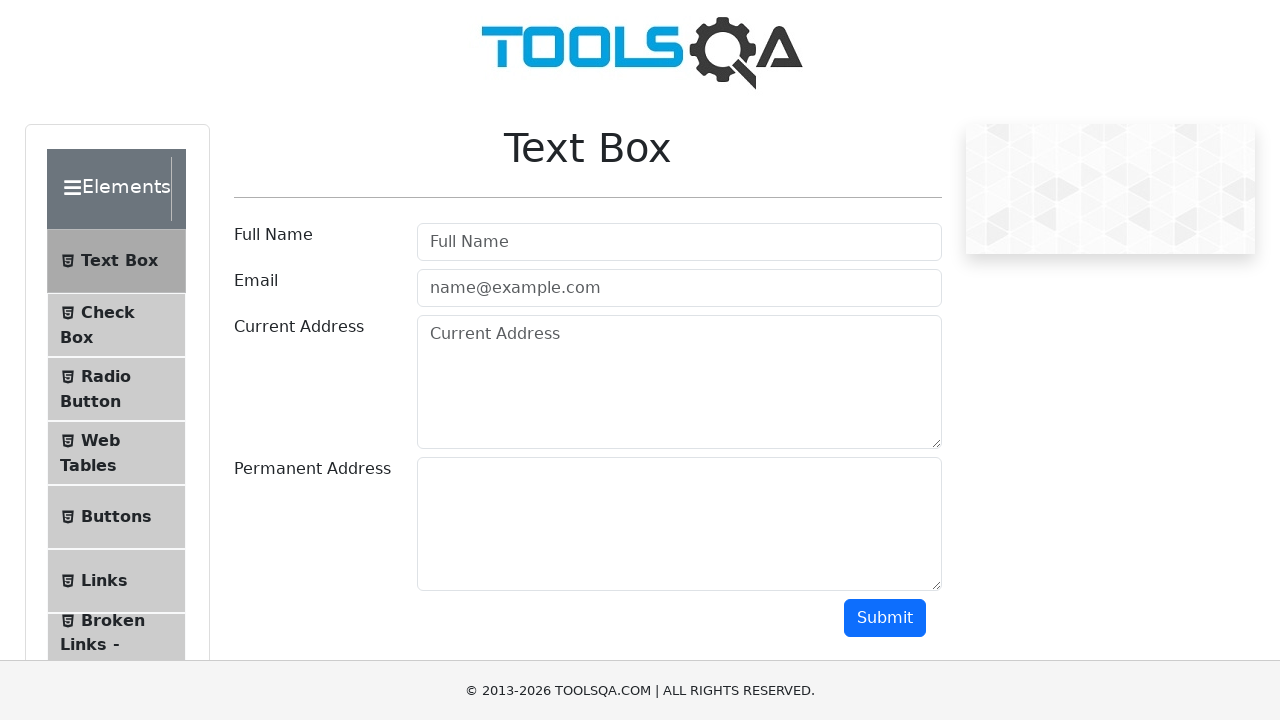

Clicked on username field (iteration 2) at (679, 242) on #userName
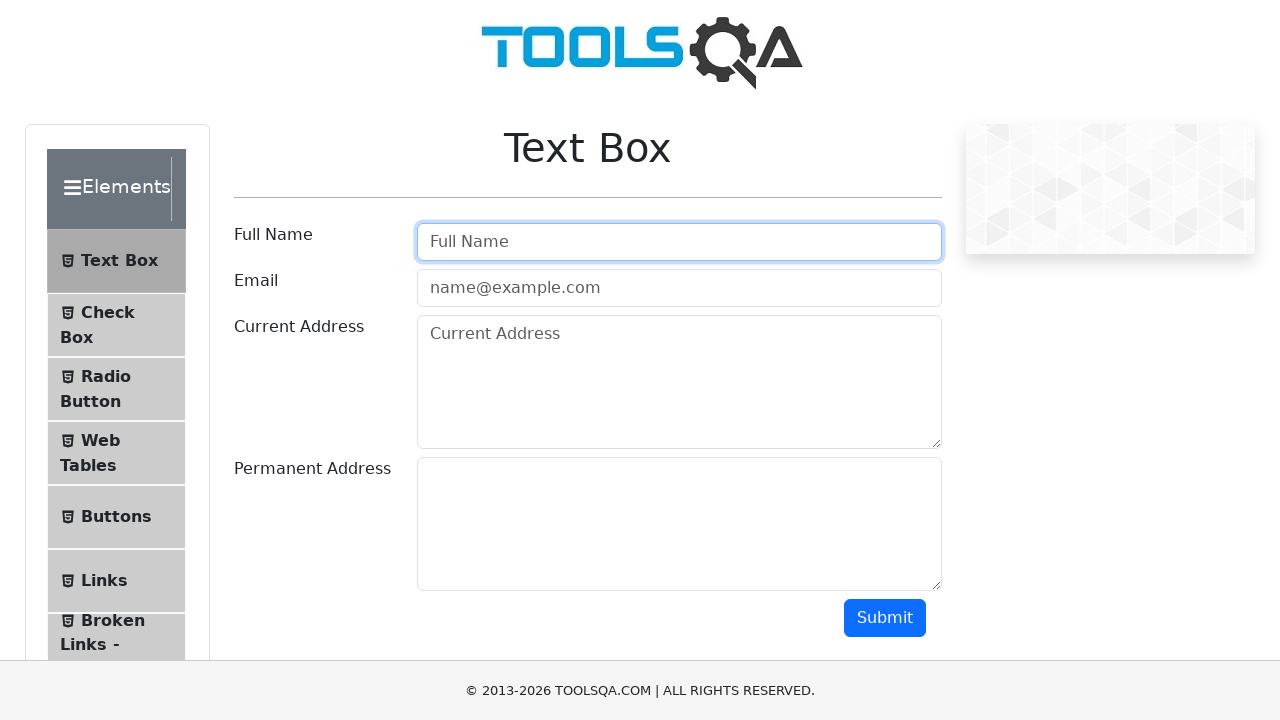

Filled username field with 'atikus2' on #userName
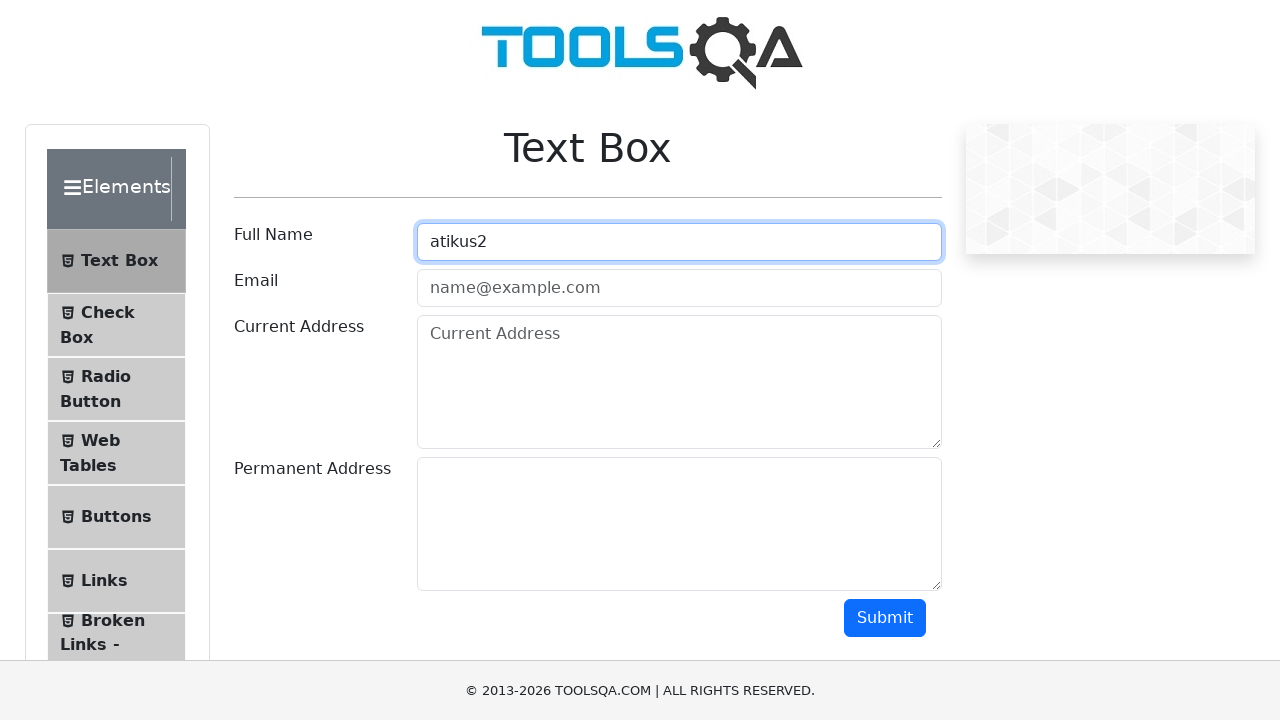

Waited 1 second before next iteration
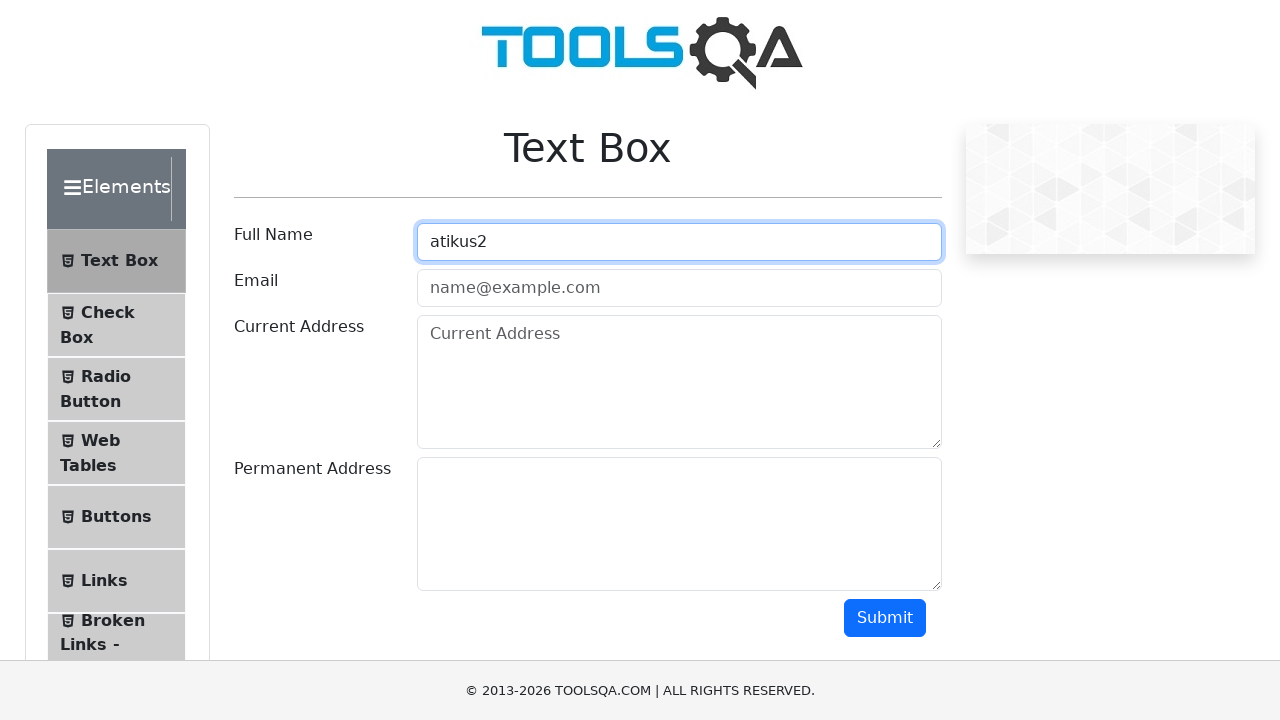

Navigated to DemoQA text box page (iteration 3)
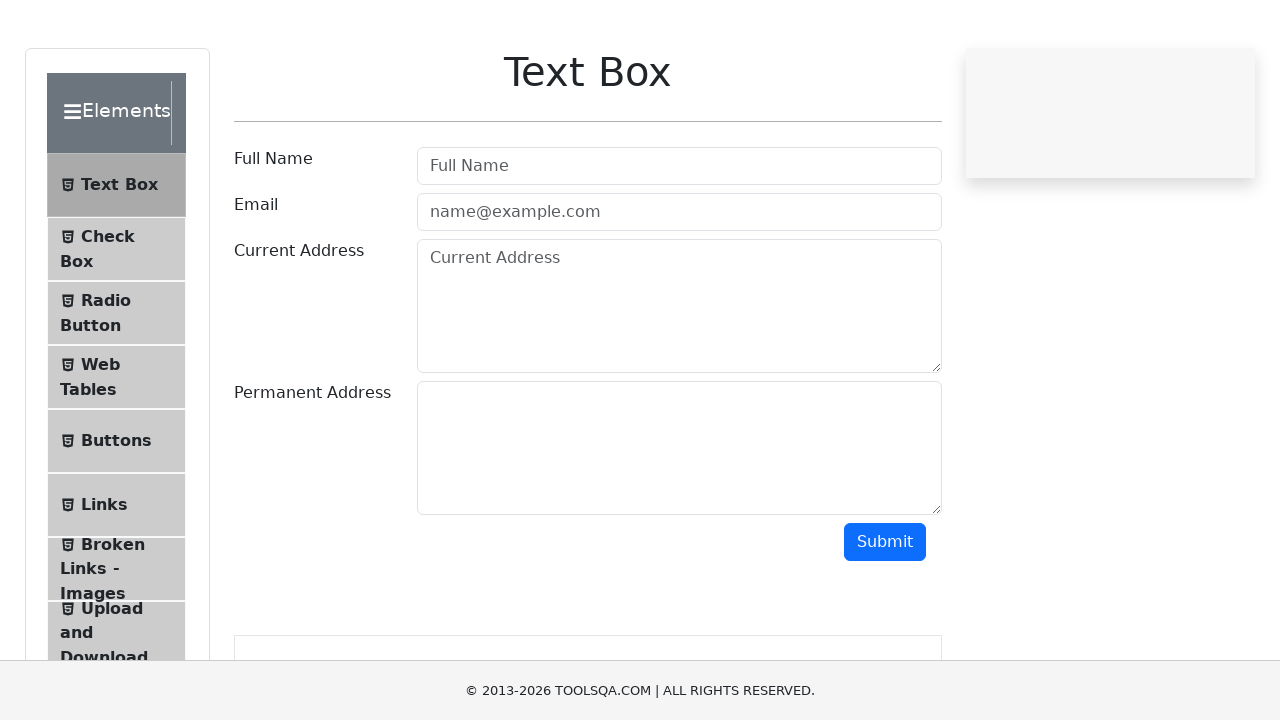

Username field is present and ready
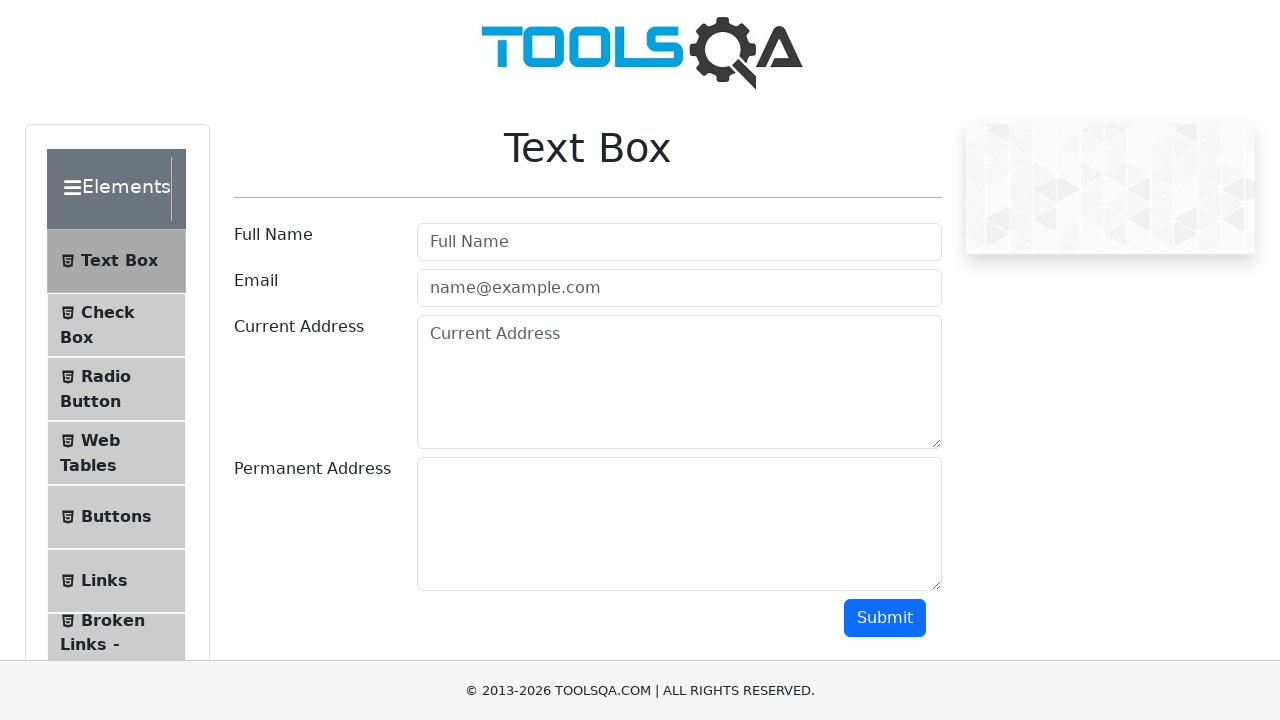

Clicked on username field (iteration 3) at (679, 242) on #userName
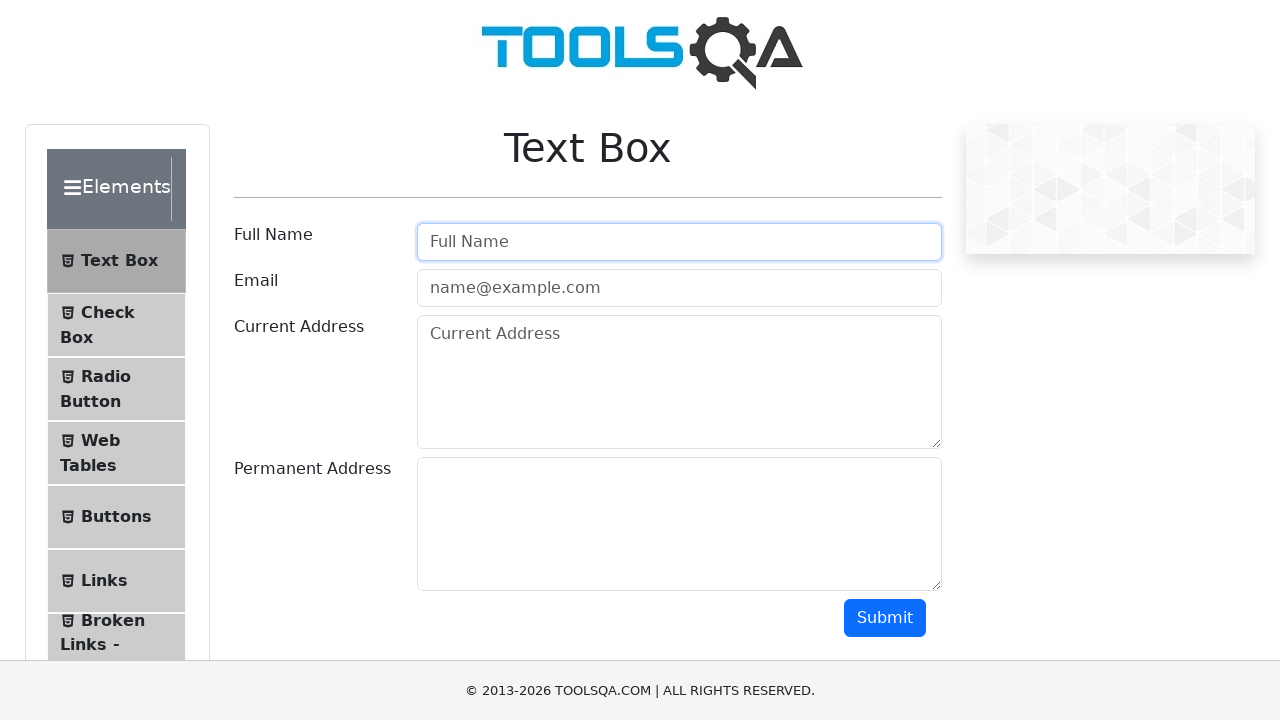

Filled username field with 'atikus3' on #userName
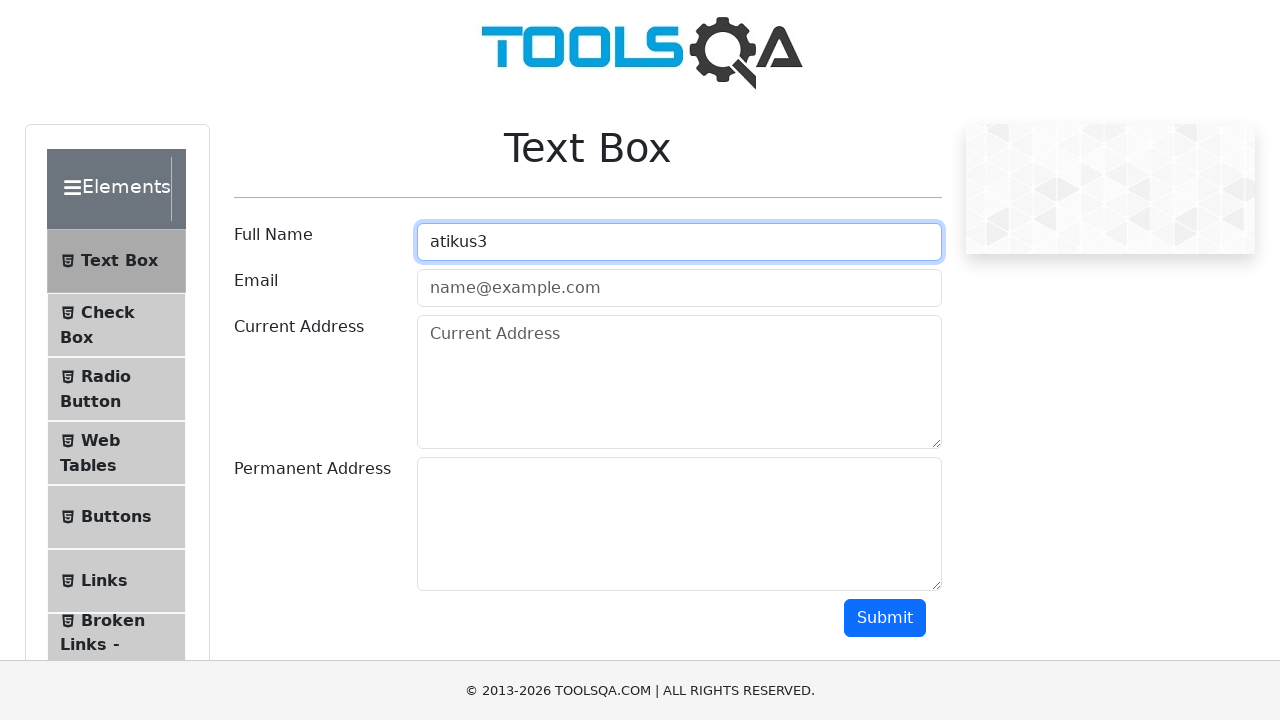

Waited 1 second before next iteration
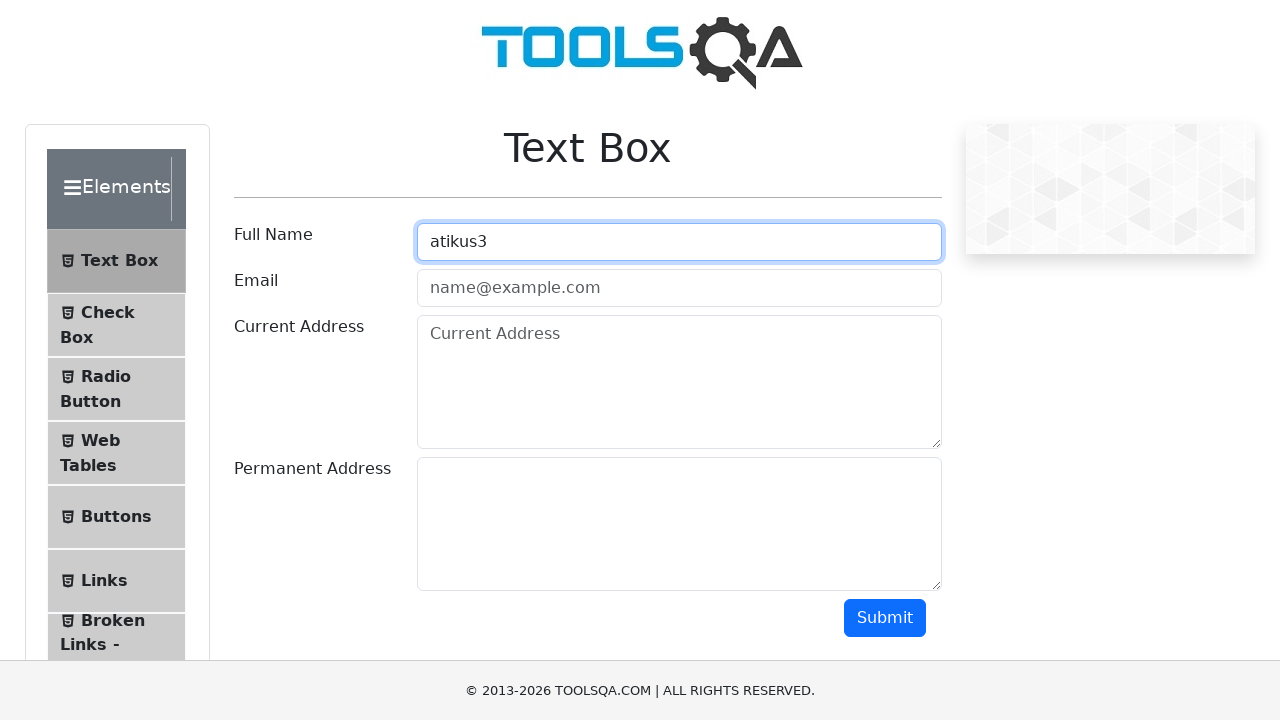

Navigated to DemoQA text box page (iteration 4)
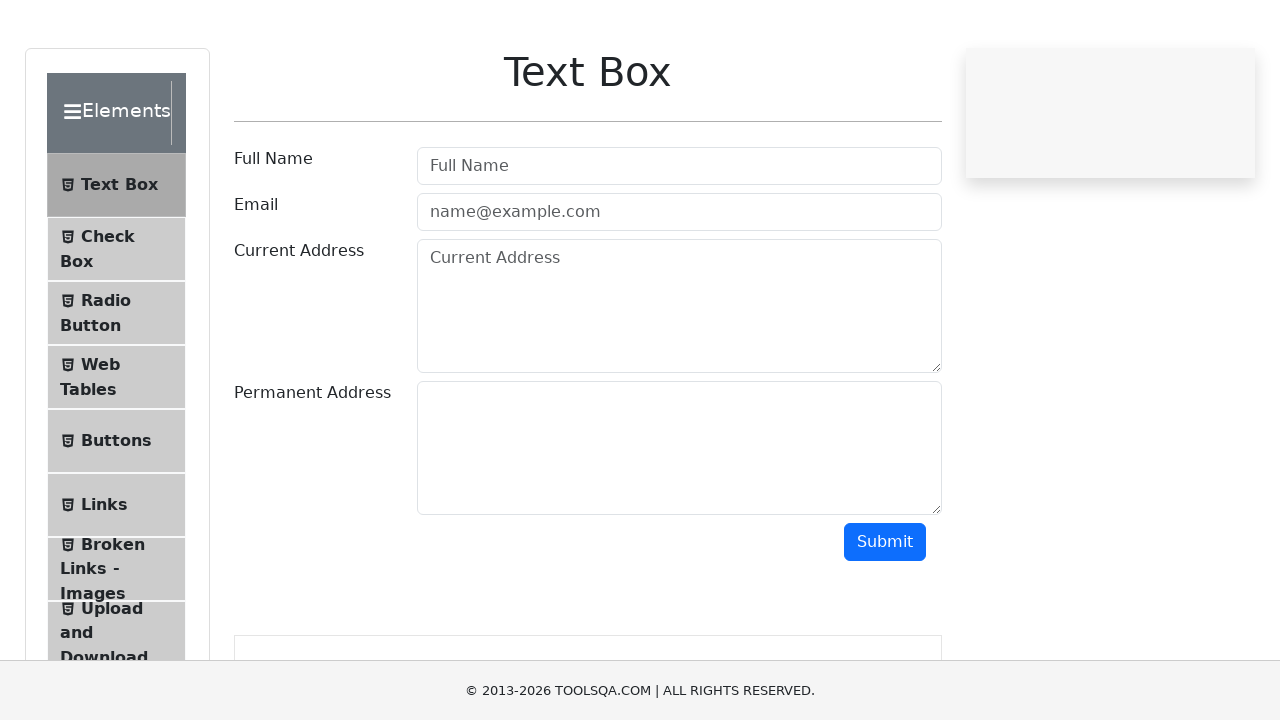

Username field is present and ready
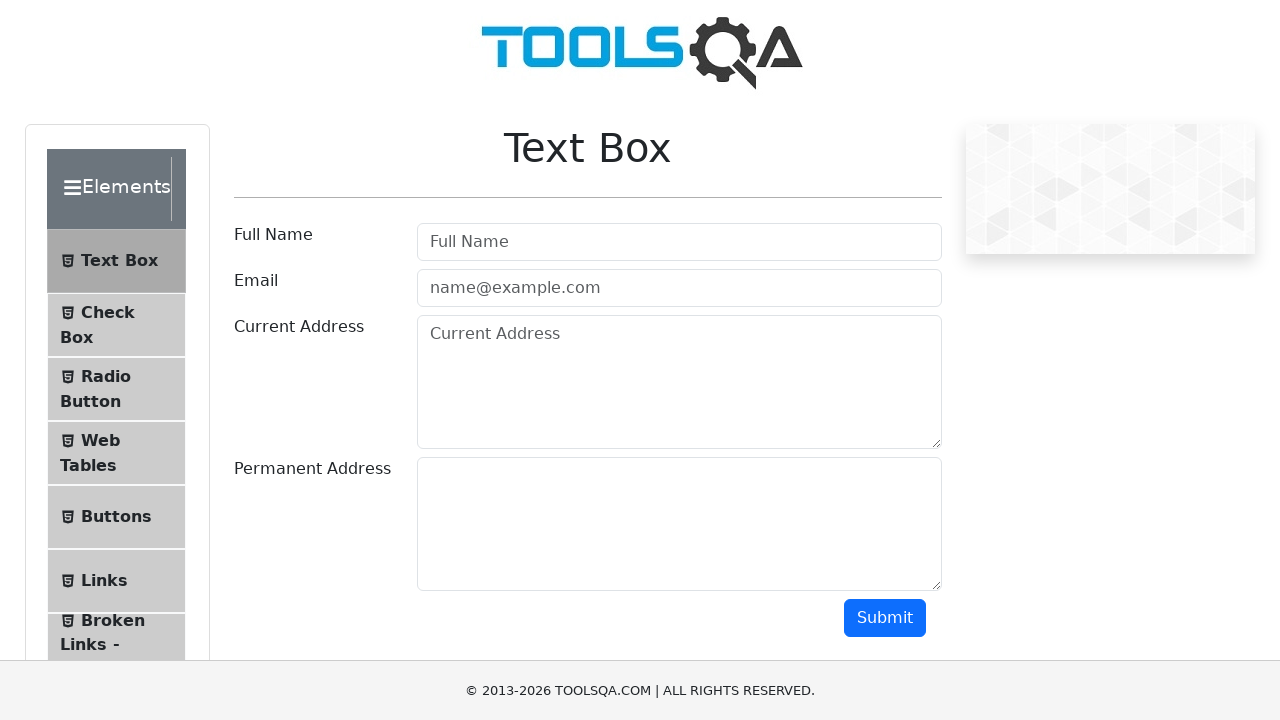

Clicked on username field (iteration 4) at (679, 242) on #userName
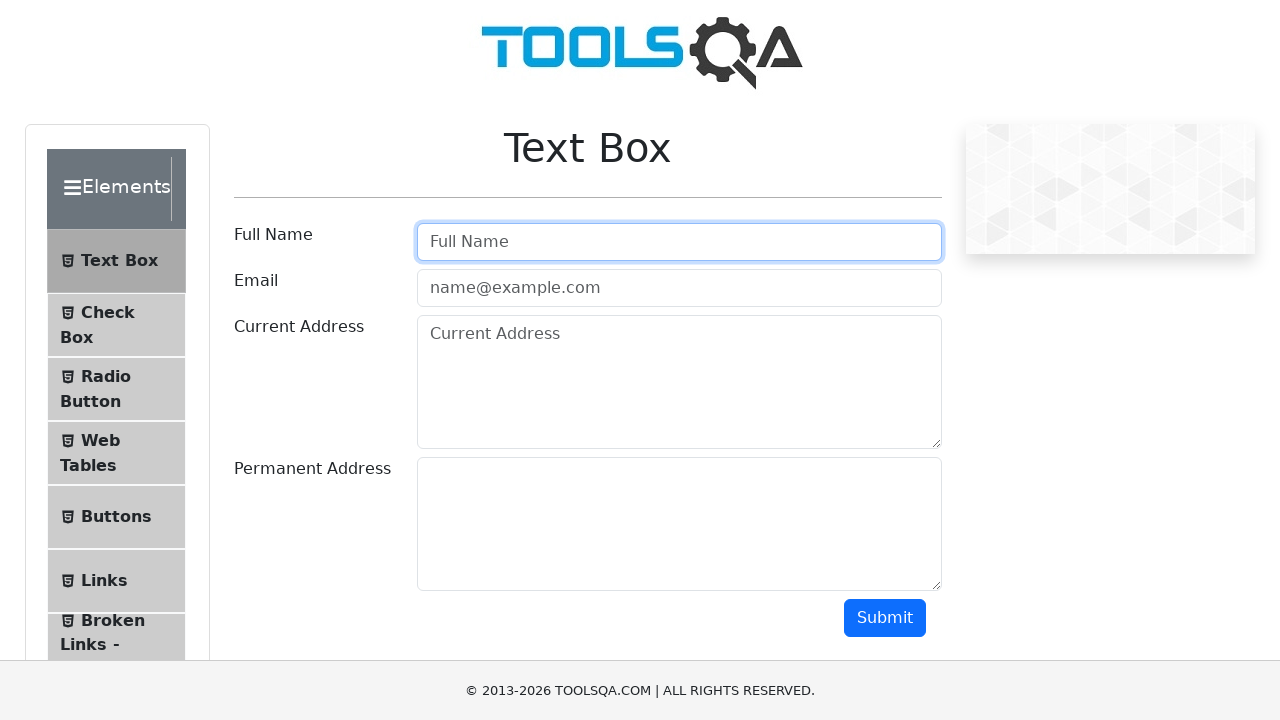

Filled username field with 'atikus4' on #userName
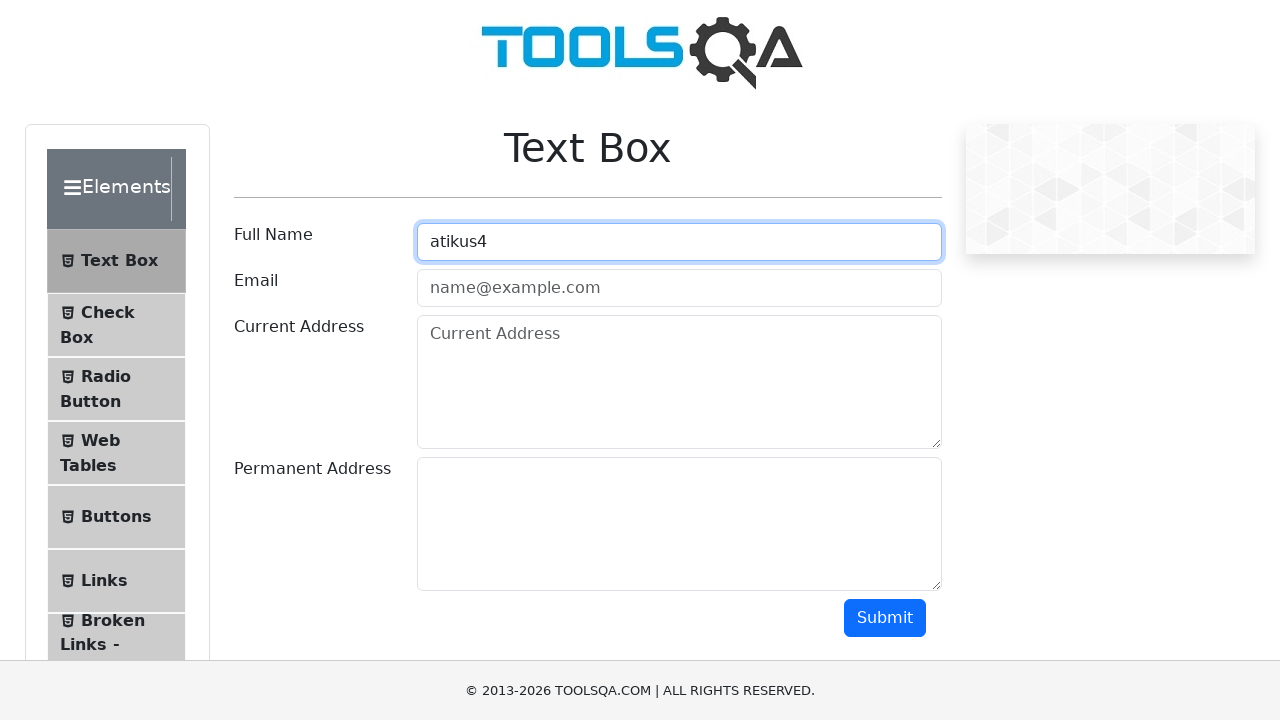

Waited 1 second before next iteration
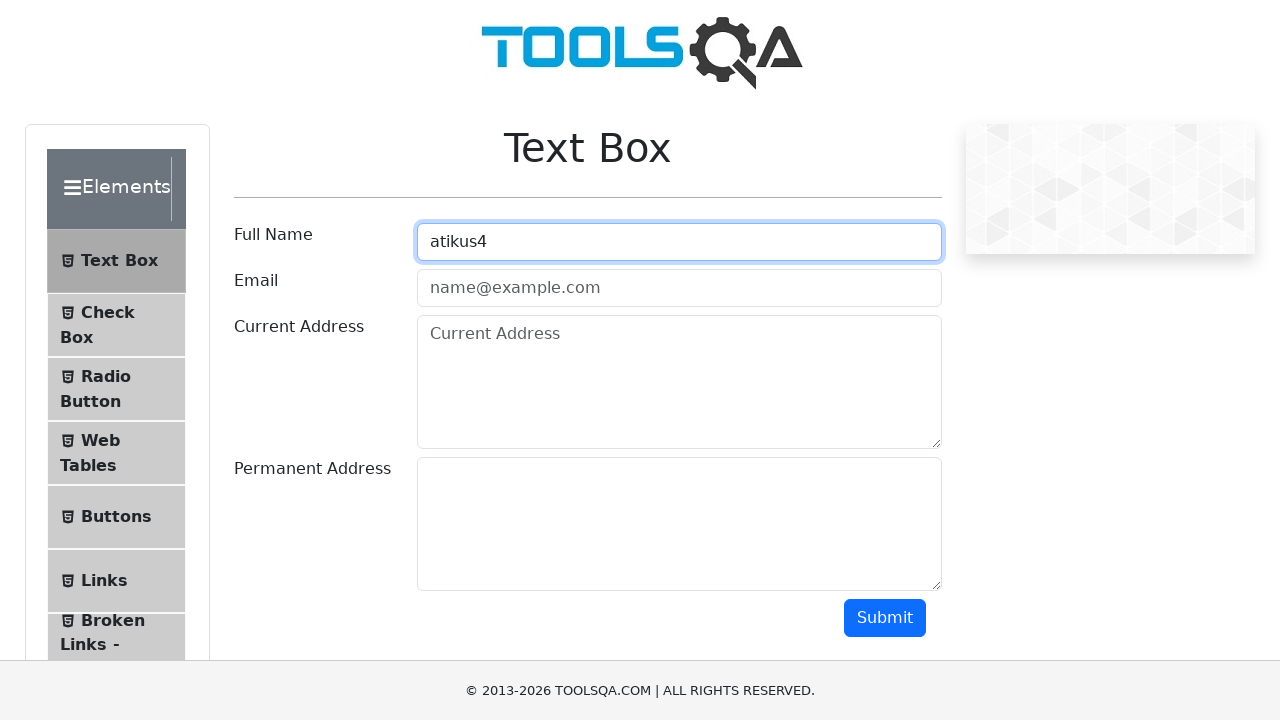

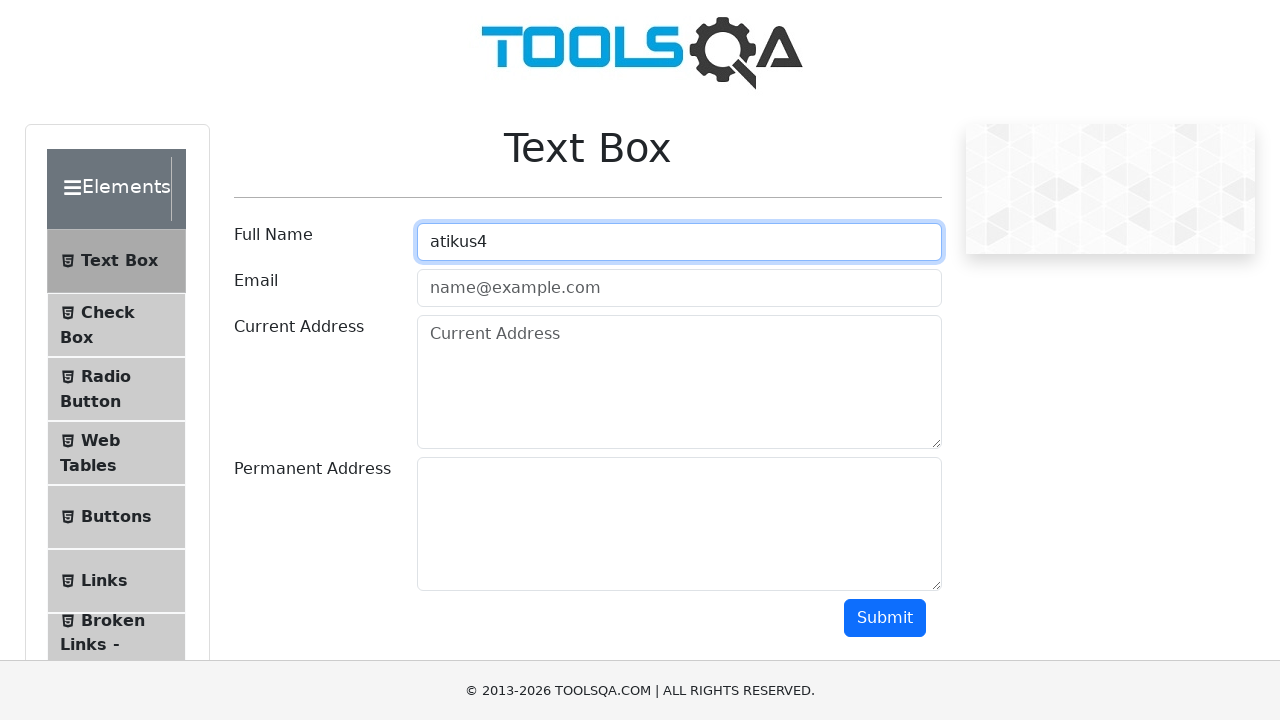